Tests different button click types including single click, double click, and right click

Starting URL: https://demoqa.com/buttons

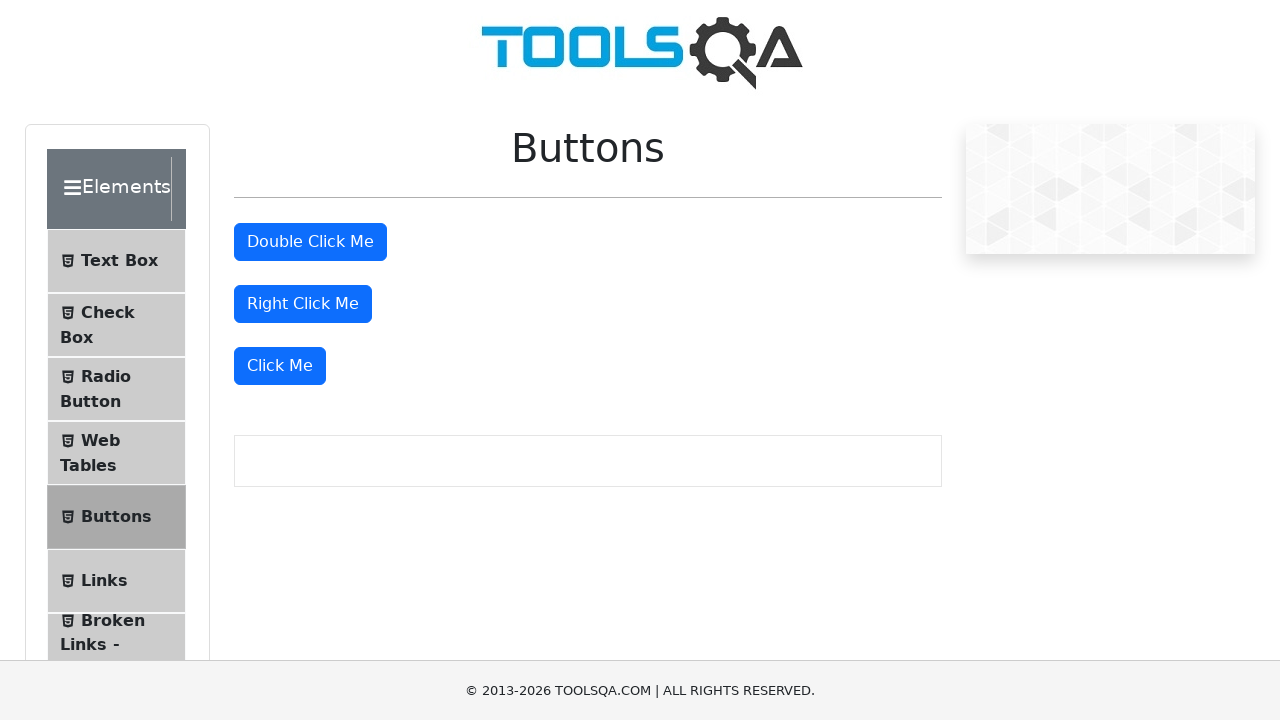

Single clicked the Click Me button at (280, 366) on xpath=//div[3]/button
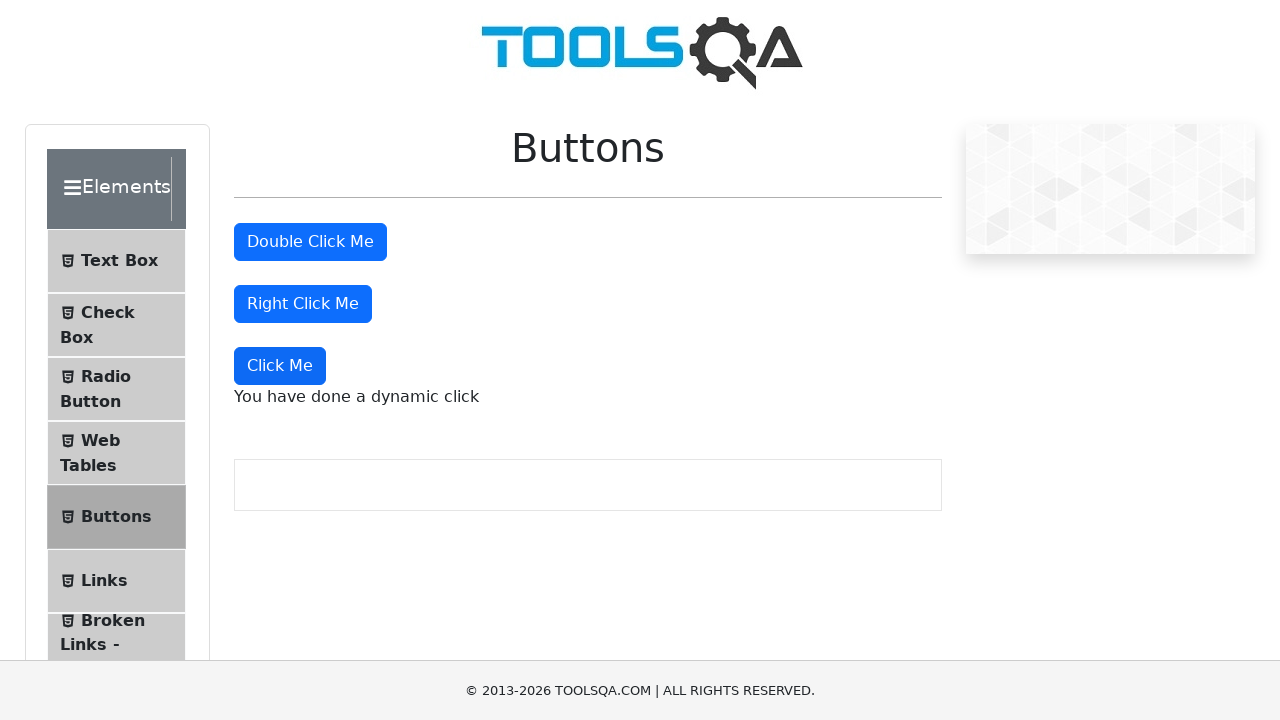

Double clicked the Double Click Me button at (310, 242) on internal:role=button[name="Double Click Me"i]
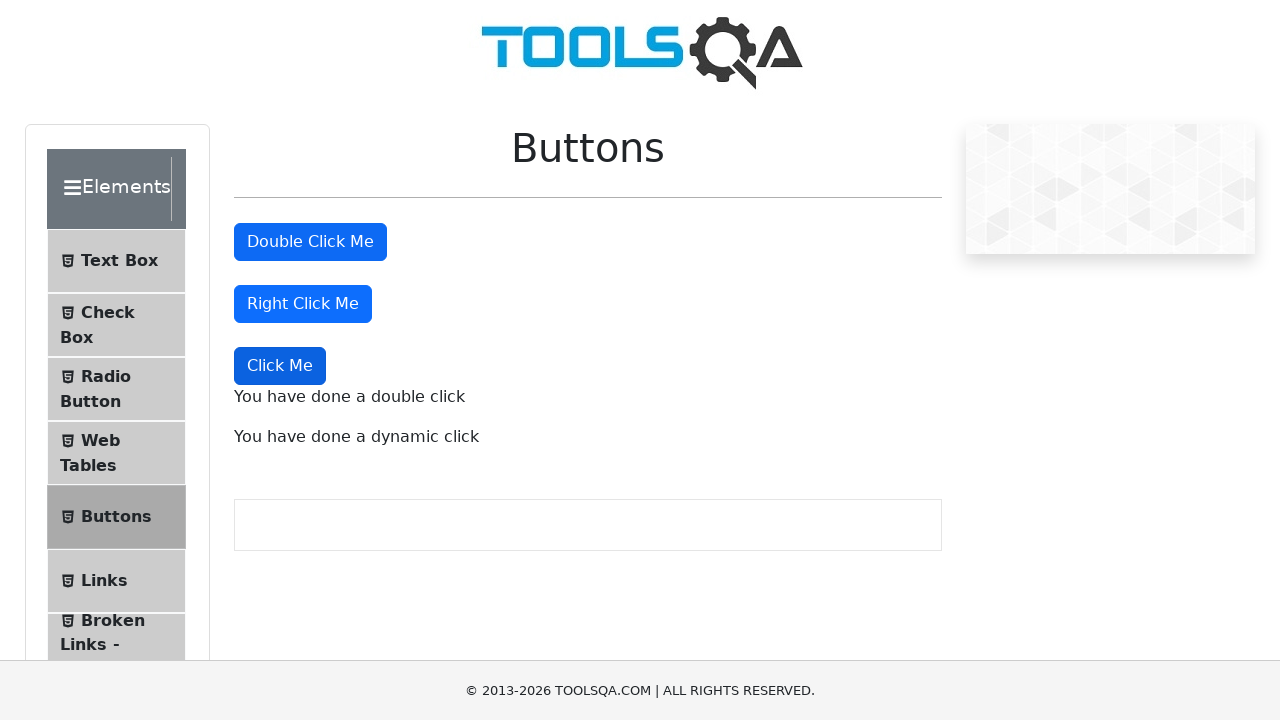

Right clicked the Right Click Me button at (303, 304) on internal:role=button[name="Right Click Me"i]
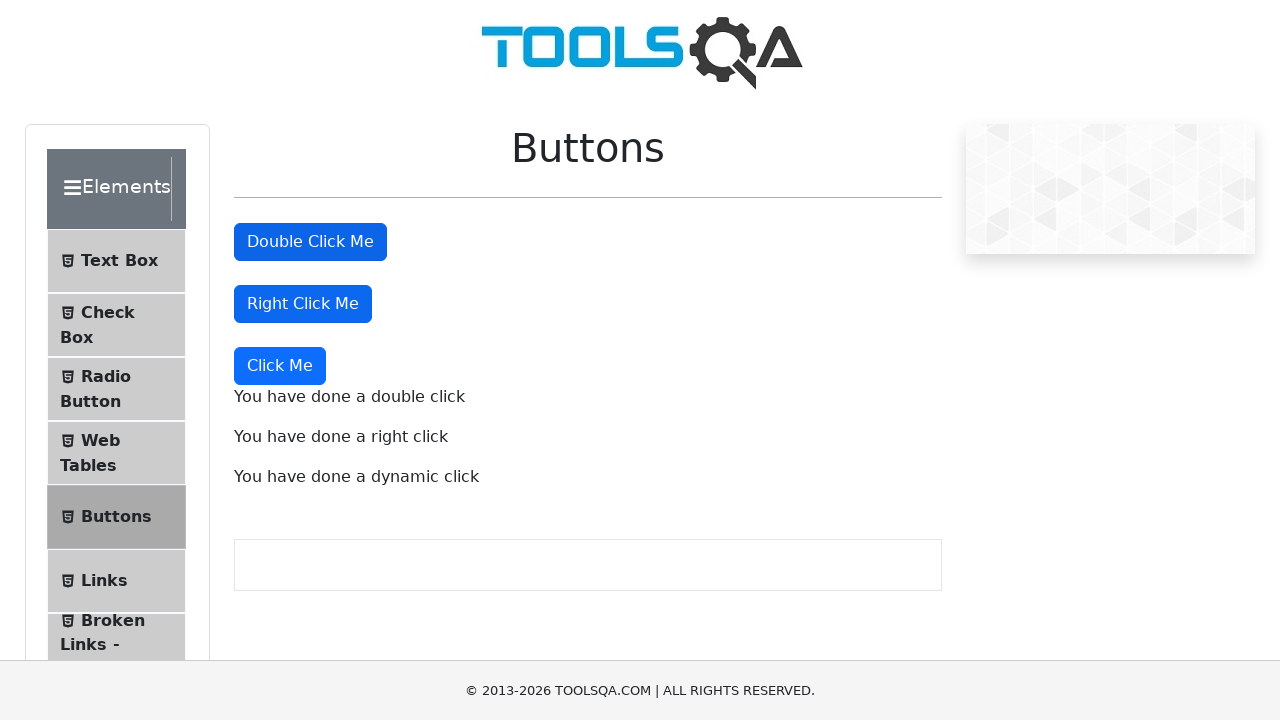

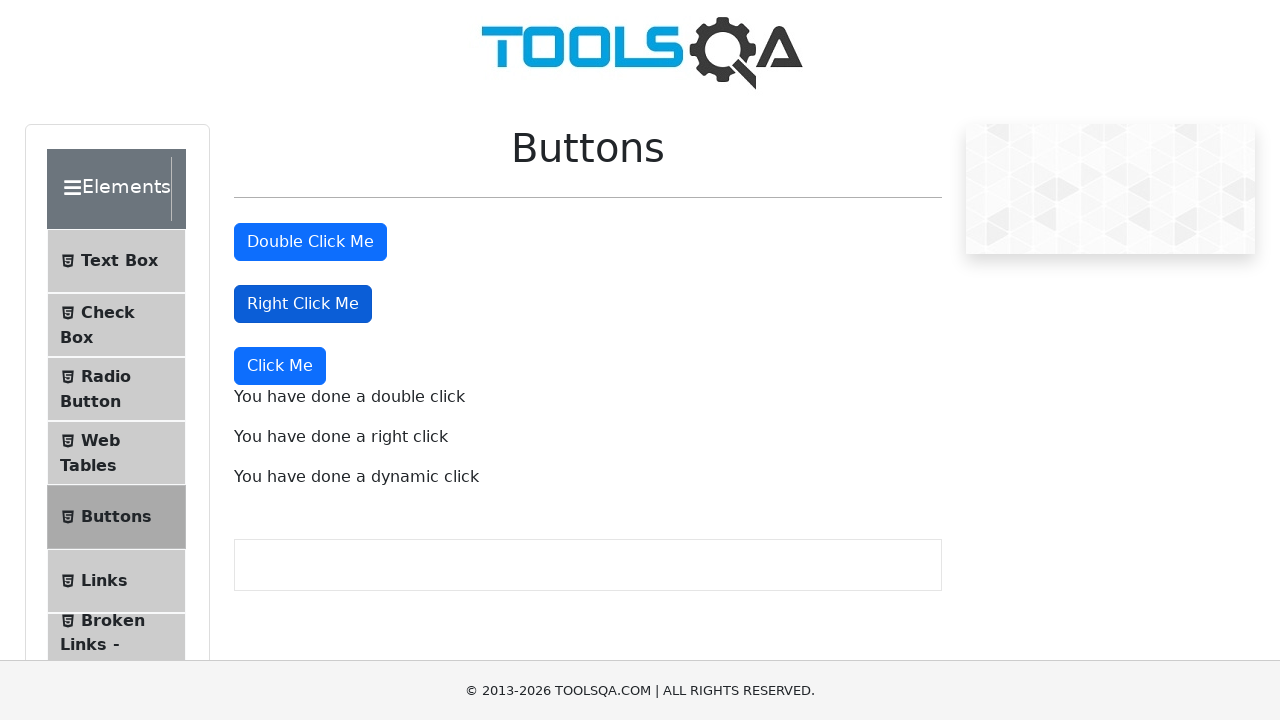